Tests dropdown/select functionality by navigating to a page and selecting an option with value "1" from a select element

Starting URL: http://suninjuly.github.io/selects1.html

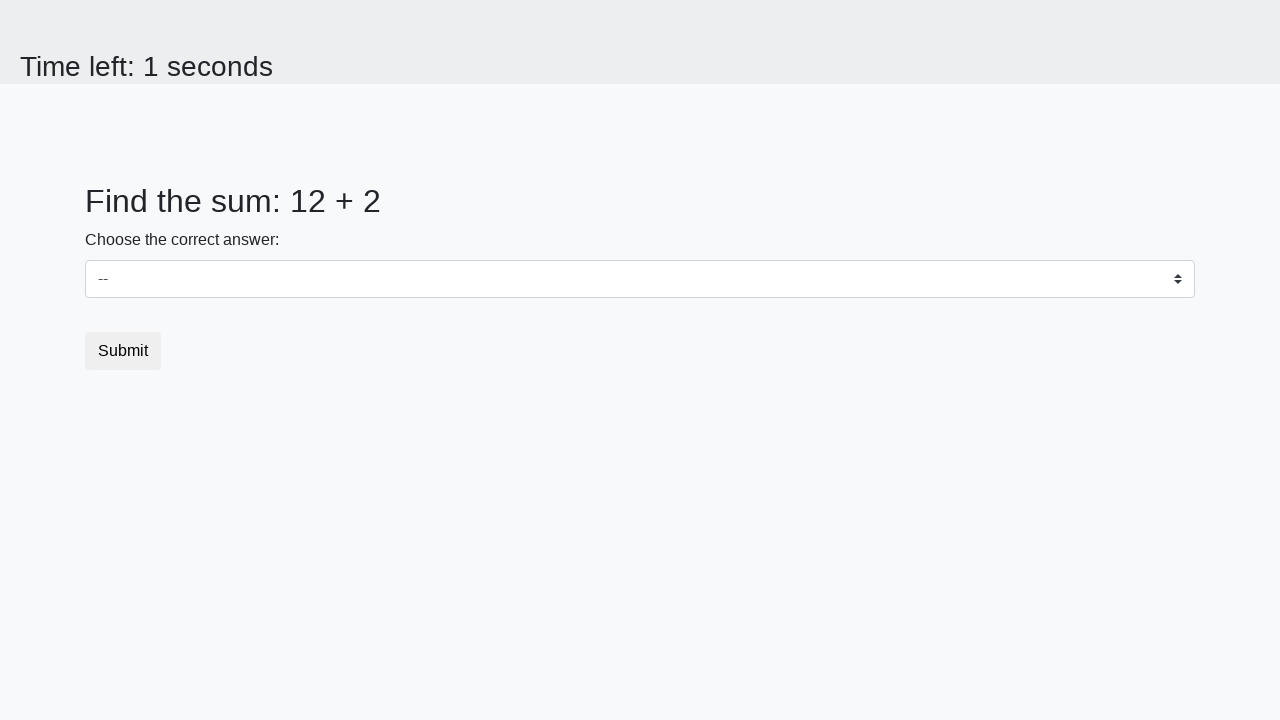

Navigated to select dropdown test page
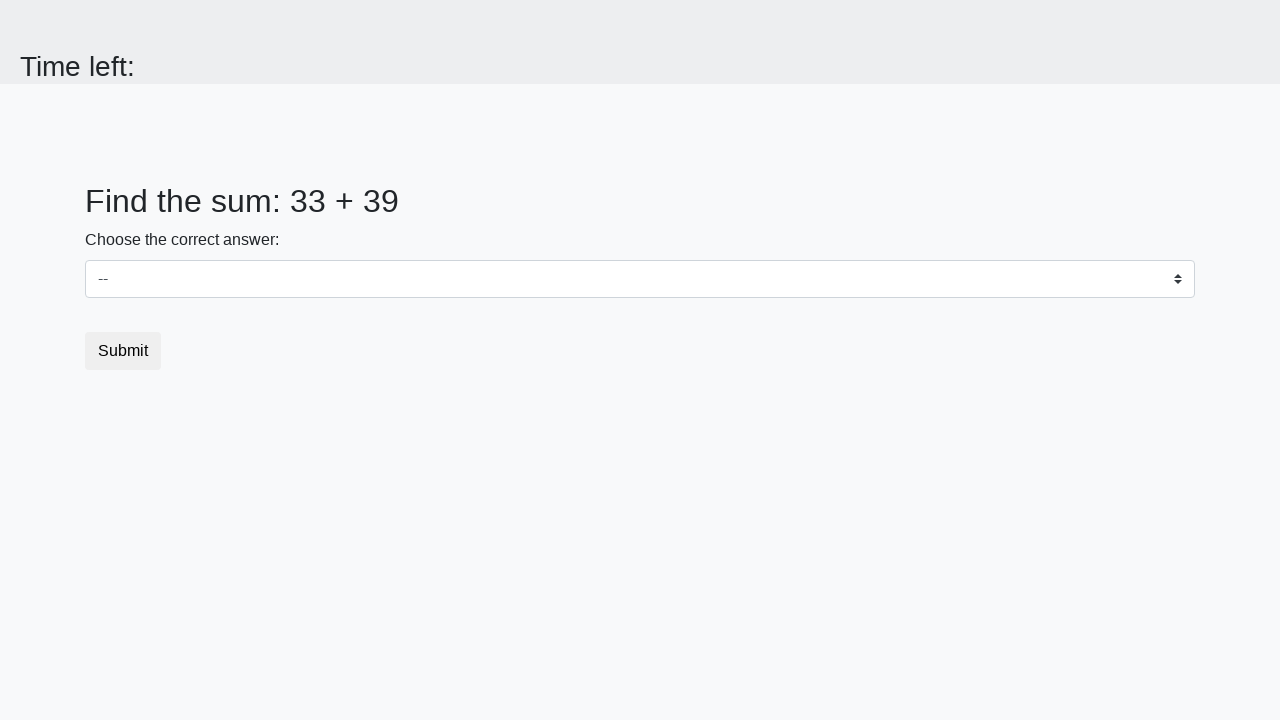

Selected option with value '1' from the dropdown on select
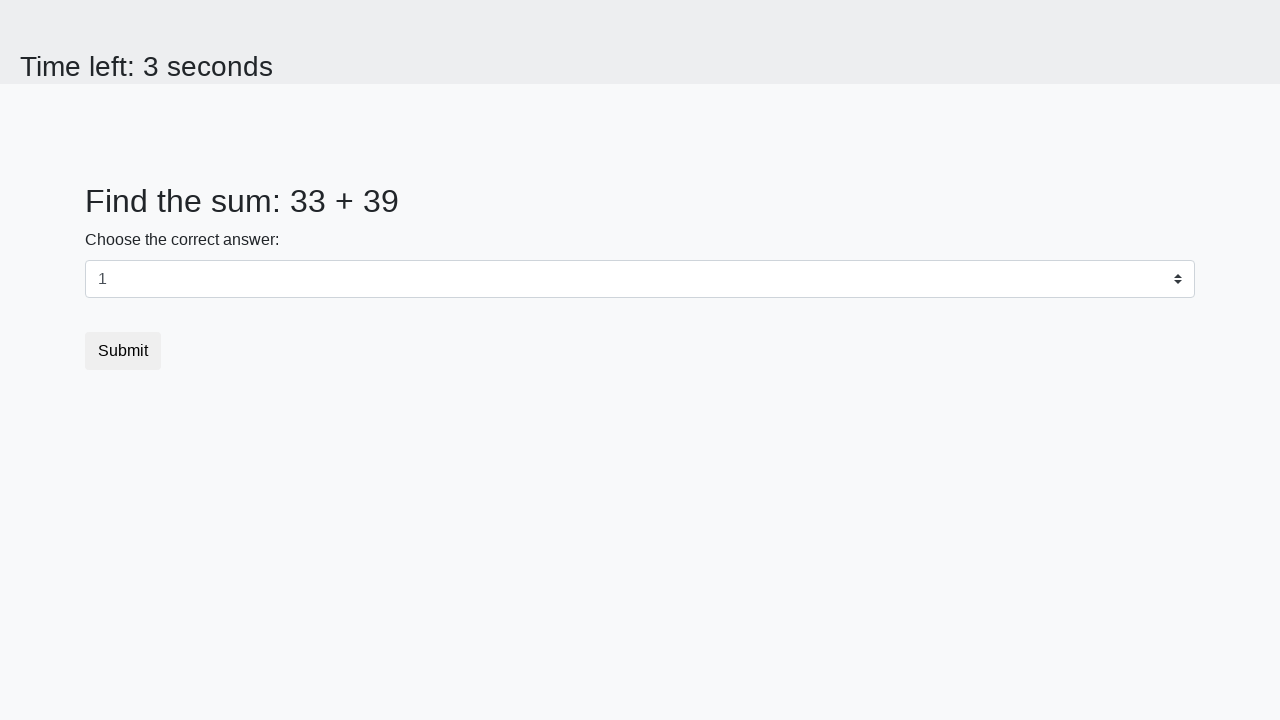

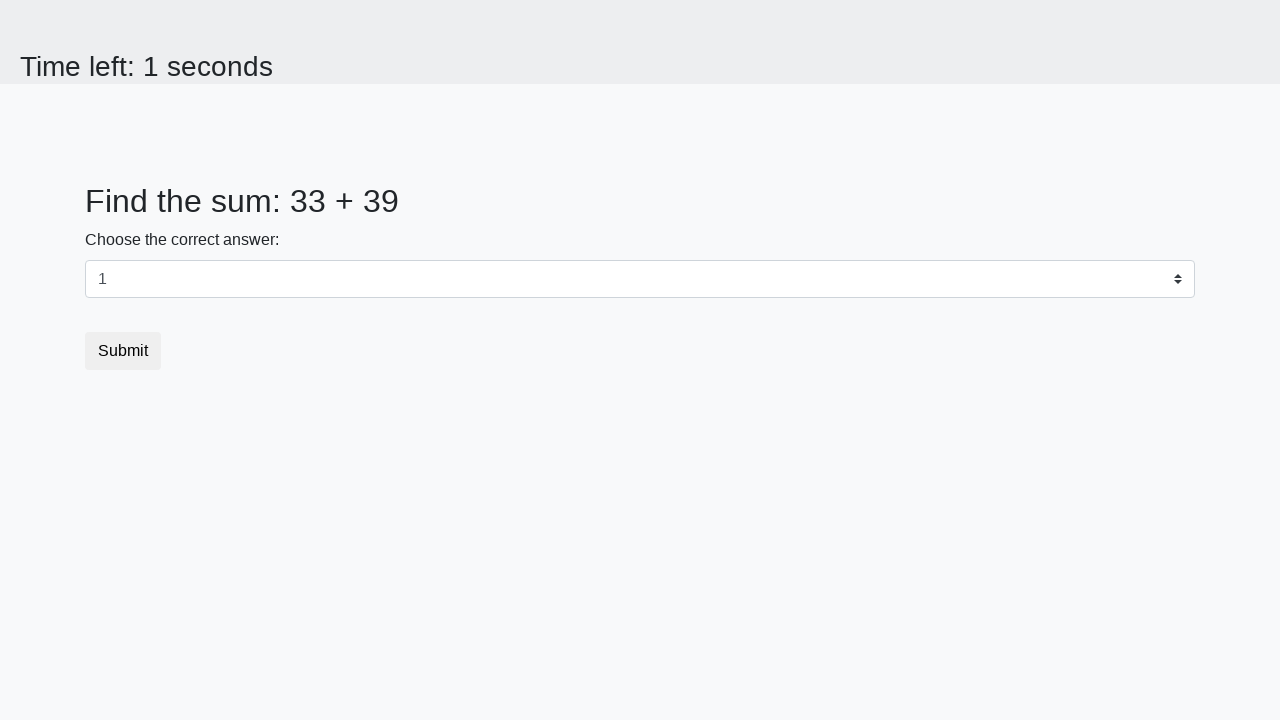